Tests checkbox functionality by navigating to the Checkboxes page and checking an unchecked checkbox

Starting URL: https://practice.cydeo.com/

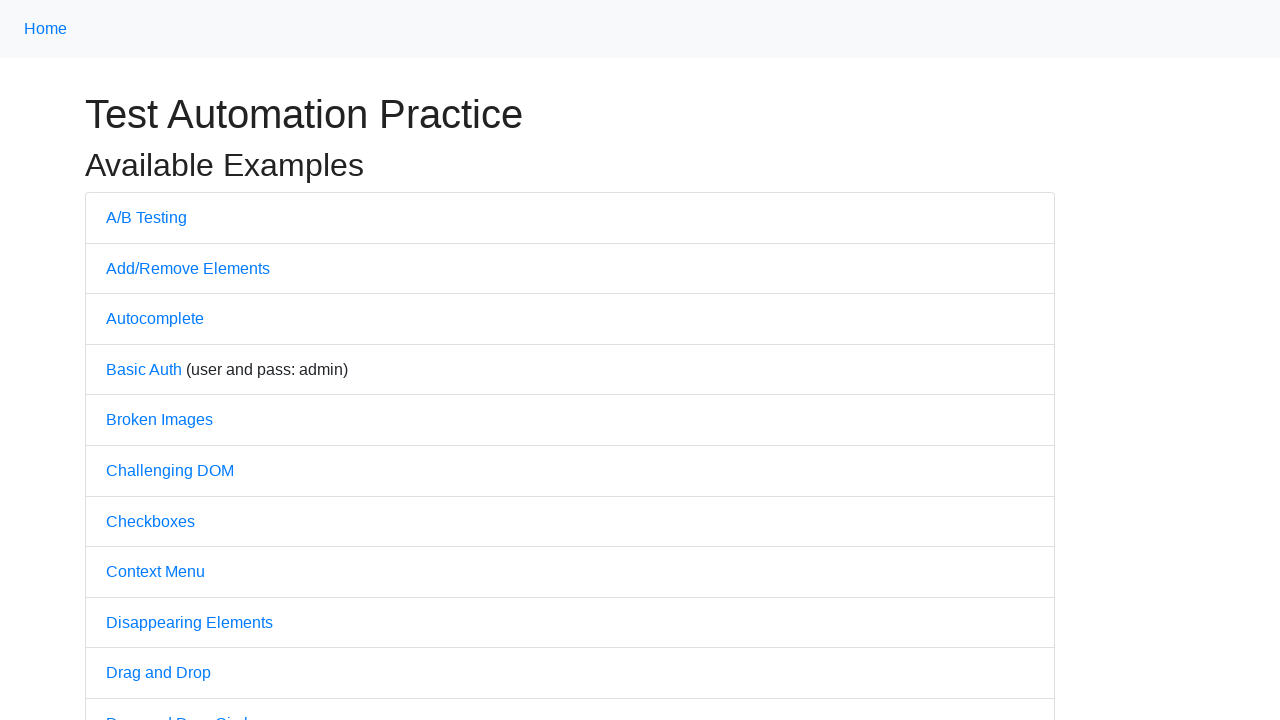

Clicked on Checkboxes link to navigate to checkboxes page at (150, 521) on text='Checkboxes'
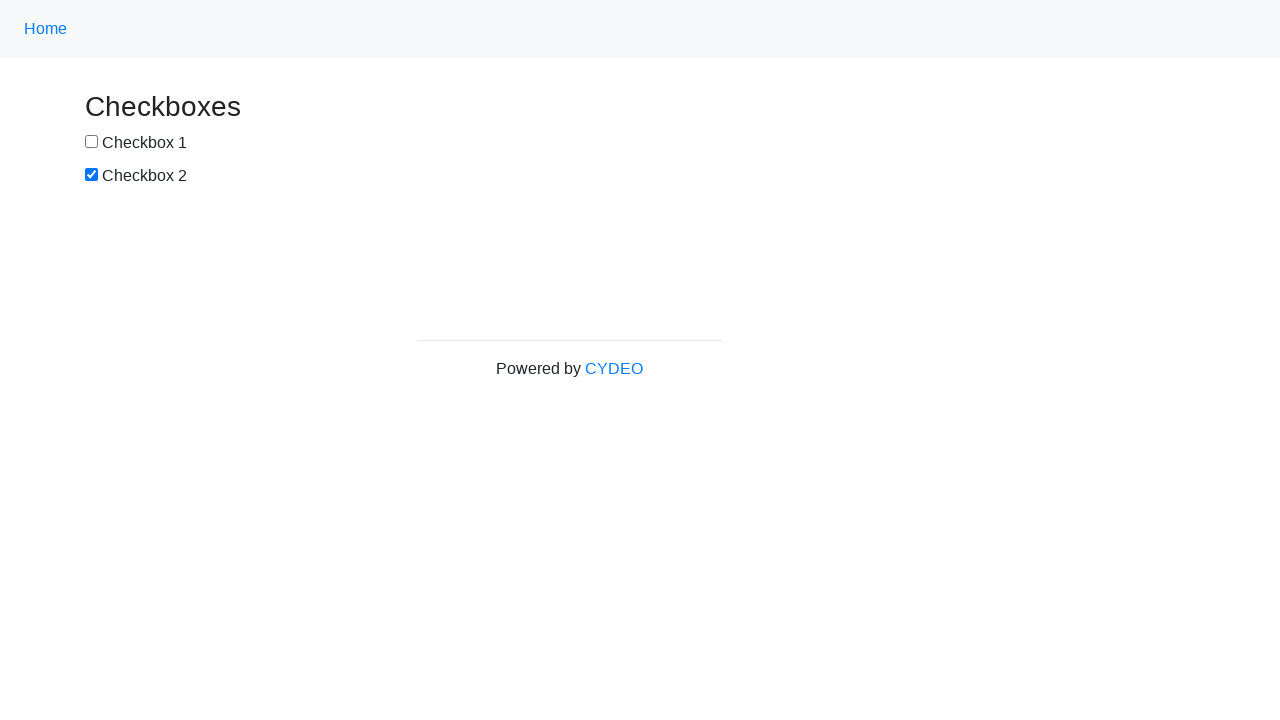

Checked the first checkbox (#box1) at (92, 142) on #box1
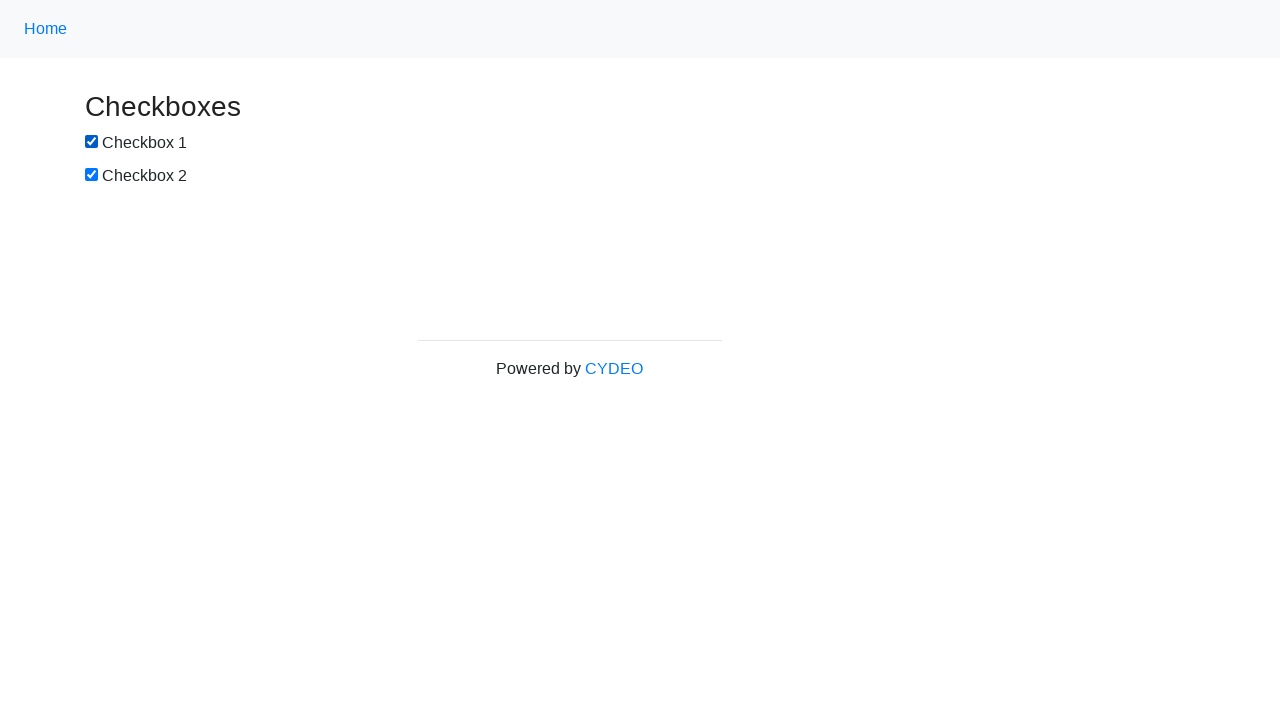

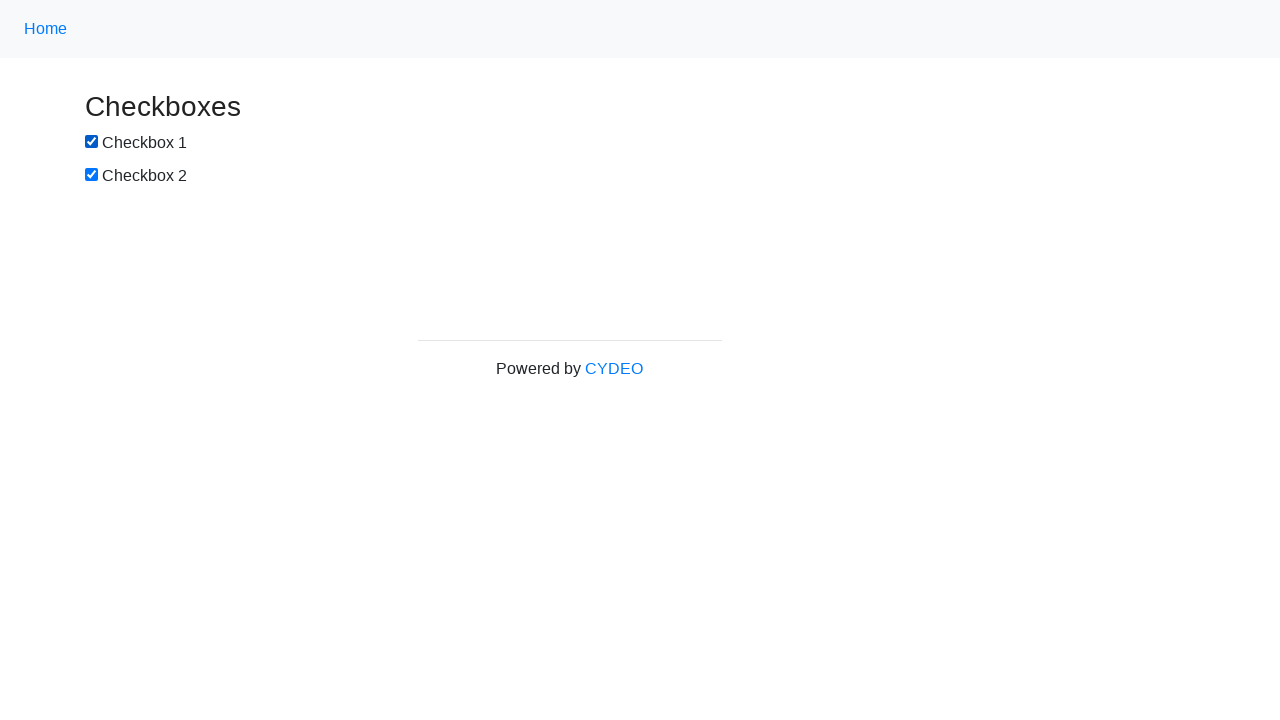